Tests page scrolling functionality by scrolling down using PAGE_DOWN keys and then scrolling back up using PAGE_UP keys

Starting URL: https://techproeducation.com

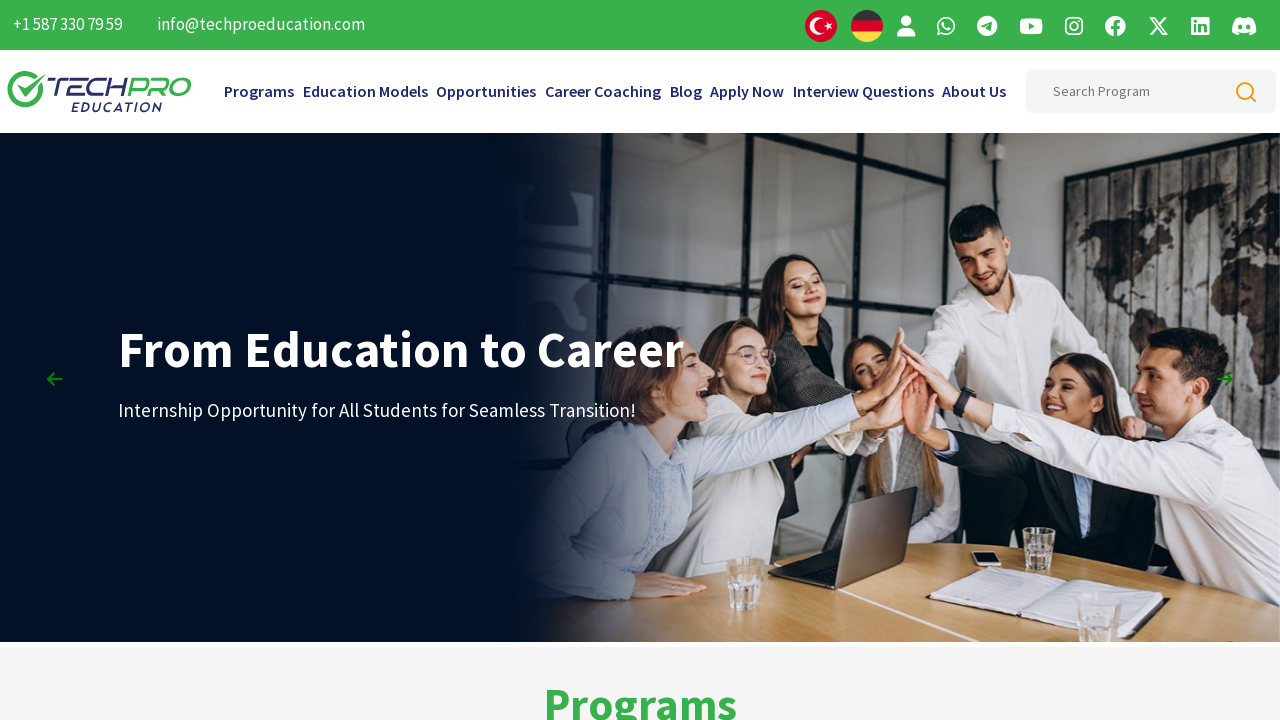

Pressed PAGE_DOWN key to scroll down (1/4)
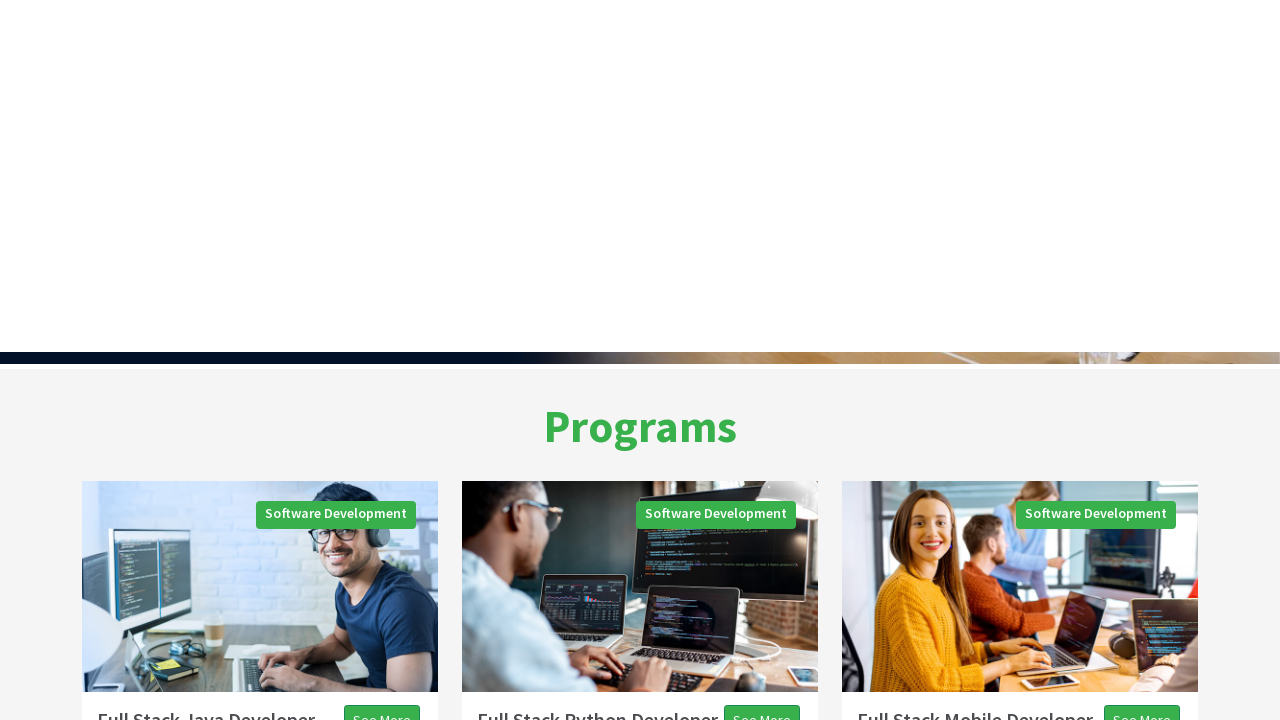

Pressed PAGE_DOWN key to scroll down (2/4)
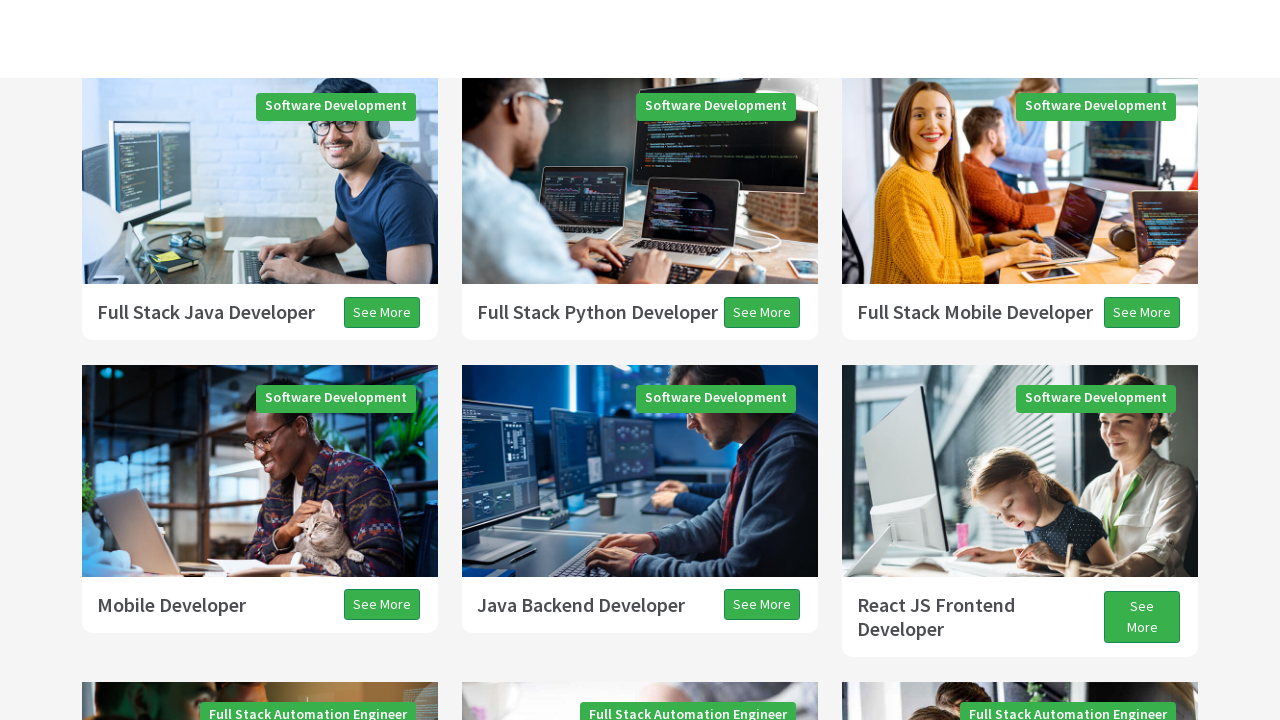

Pressed PAGE_DOWN key to scroll down (3/4)
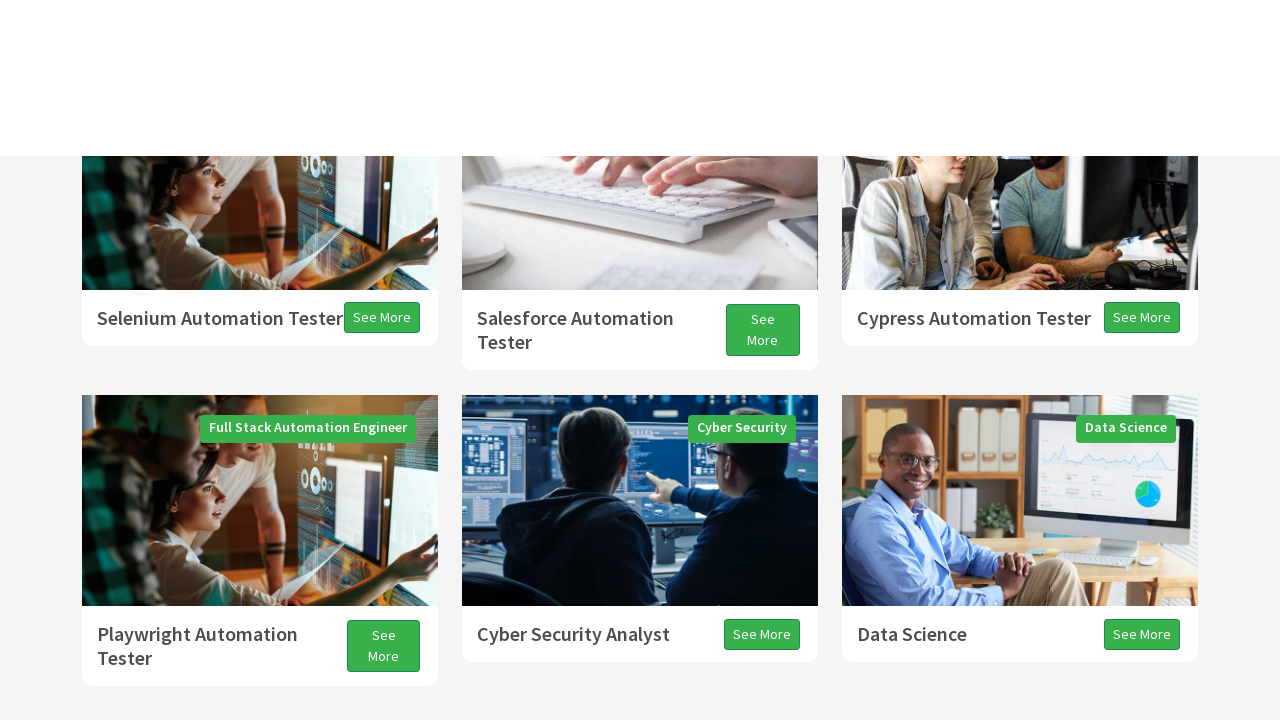

Pressed PAGE_DOWN key to scroll down (4/4)
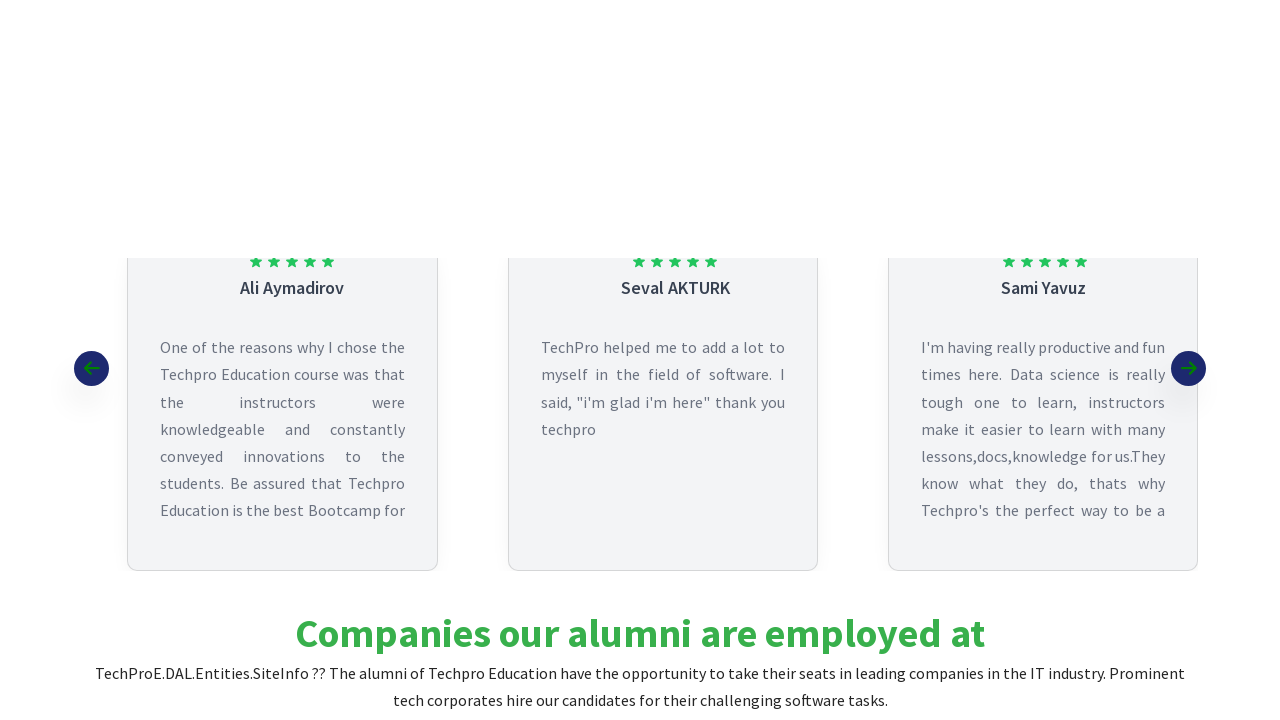

Waited 2 seconds to observe scroll effect
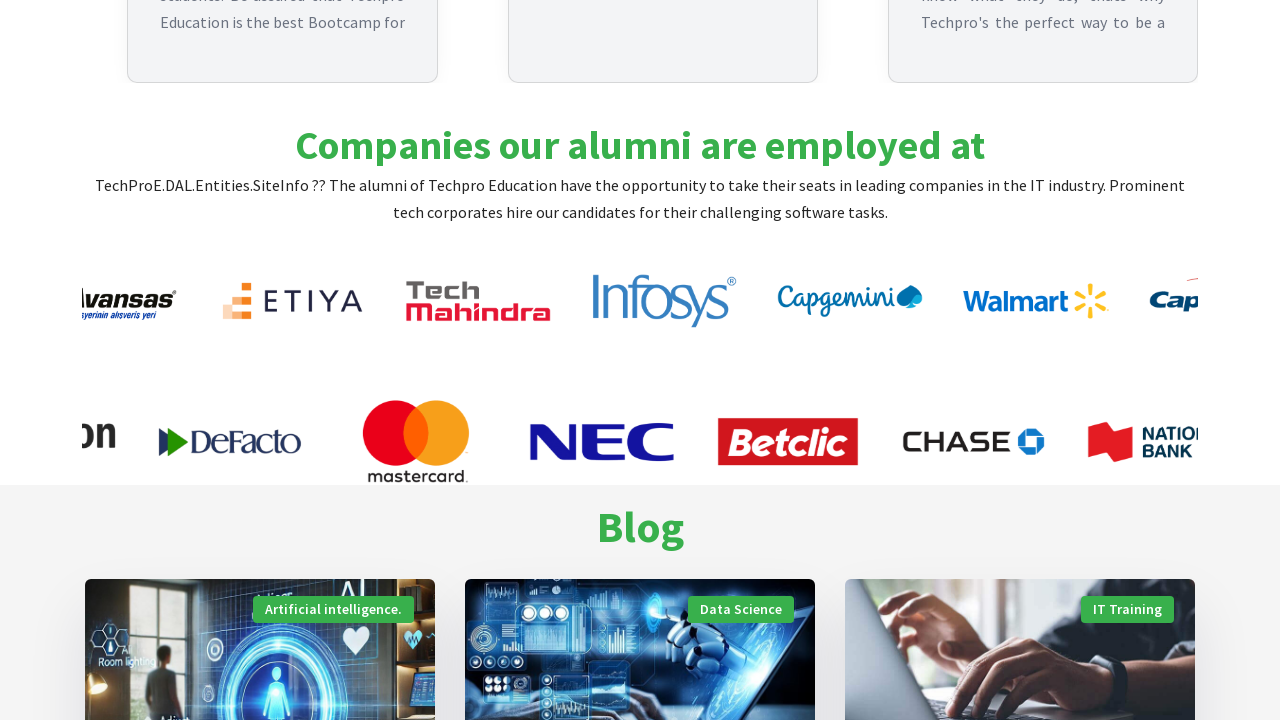

Pressed PAGE_UP key to scroll up (1/4)
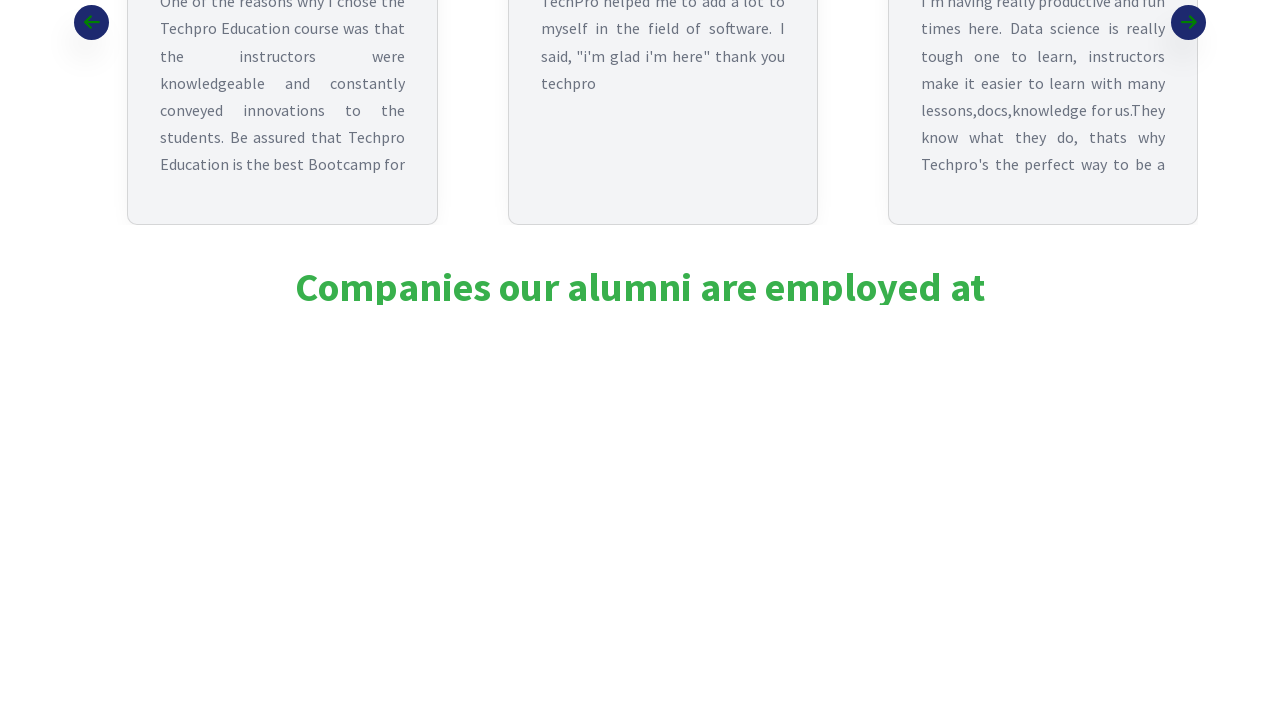

Pressed PAGE_UP key to scroll up (2/4)
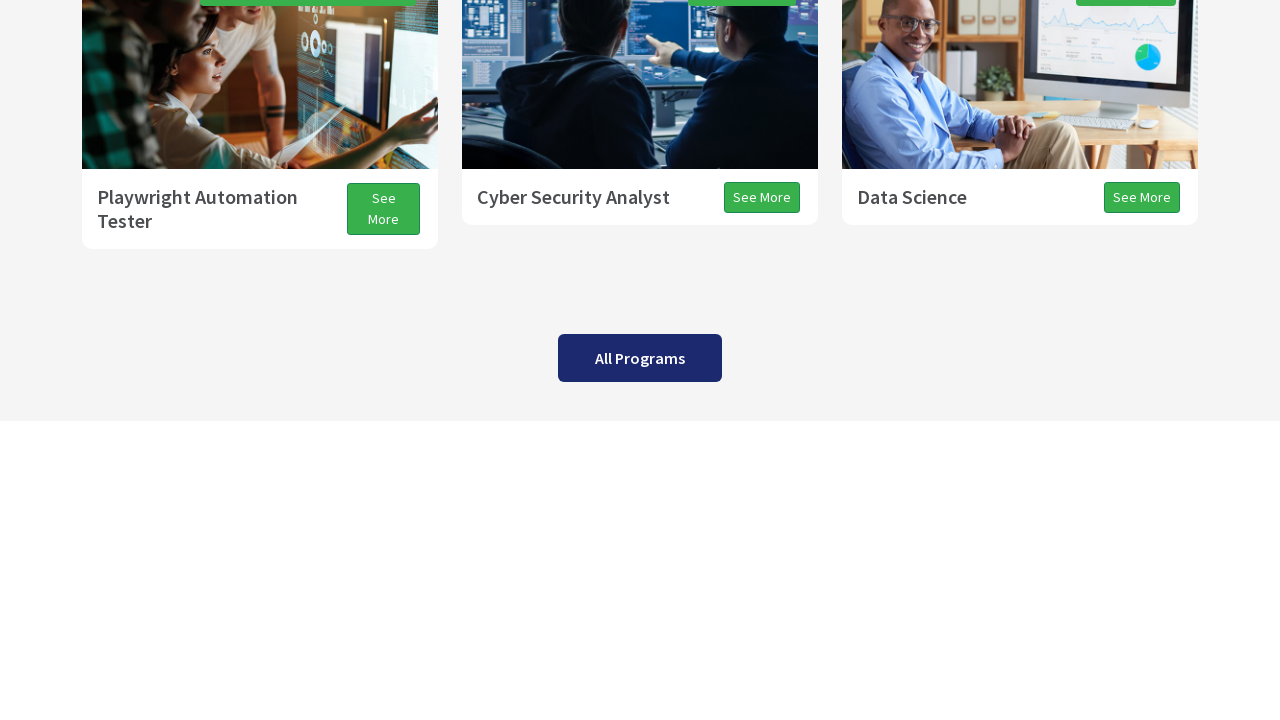

Pressed PAGE_UP key to scroll up (3/4)
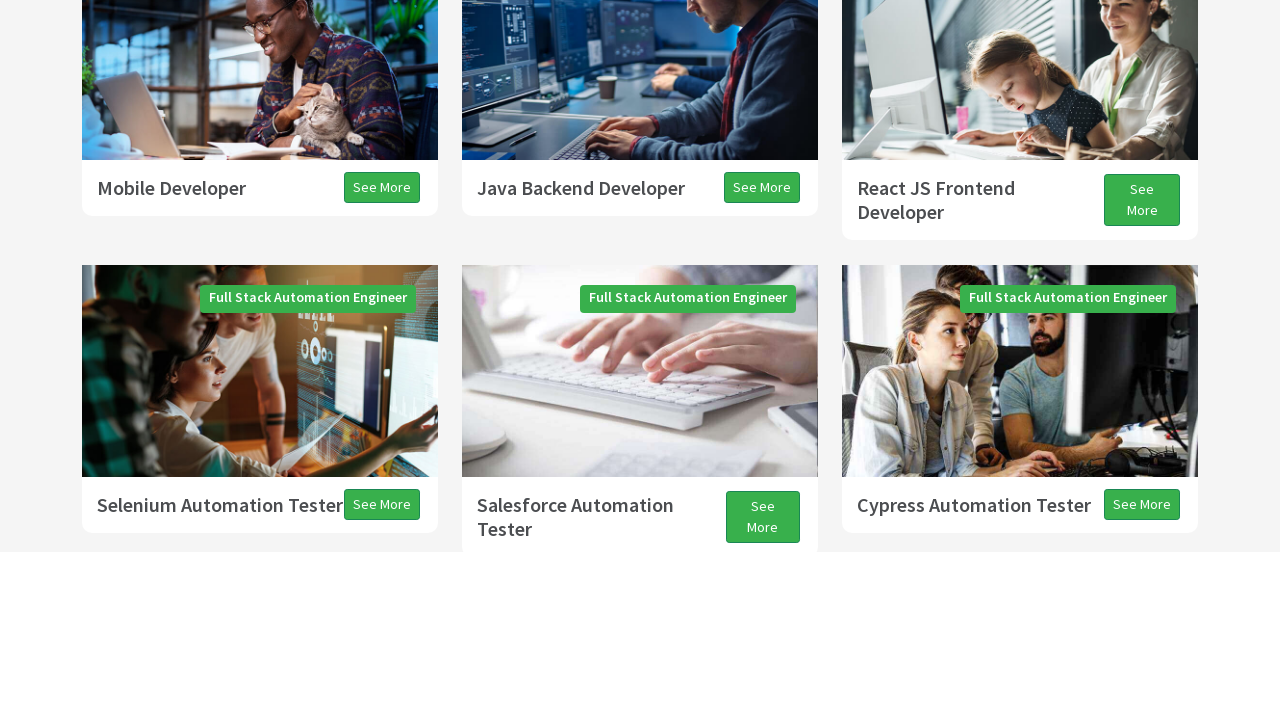

Pressed PAGE_UP key to scroll up (4/4)
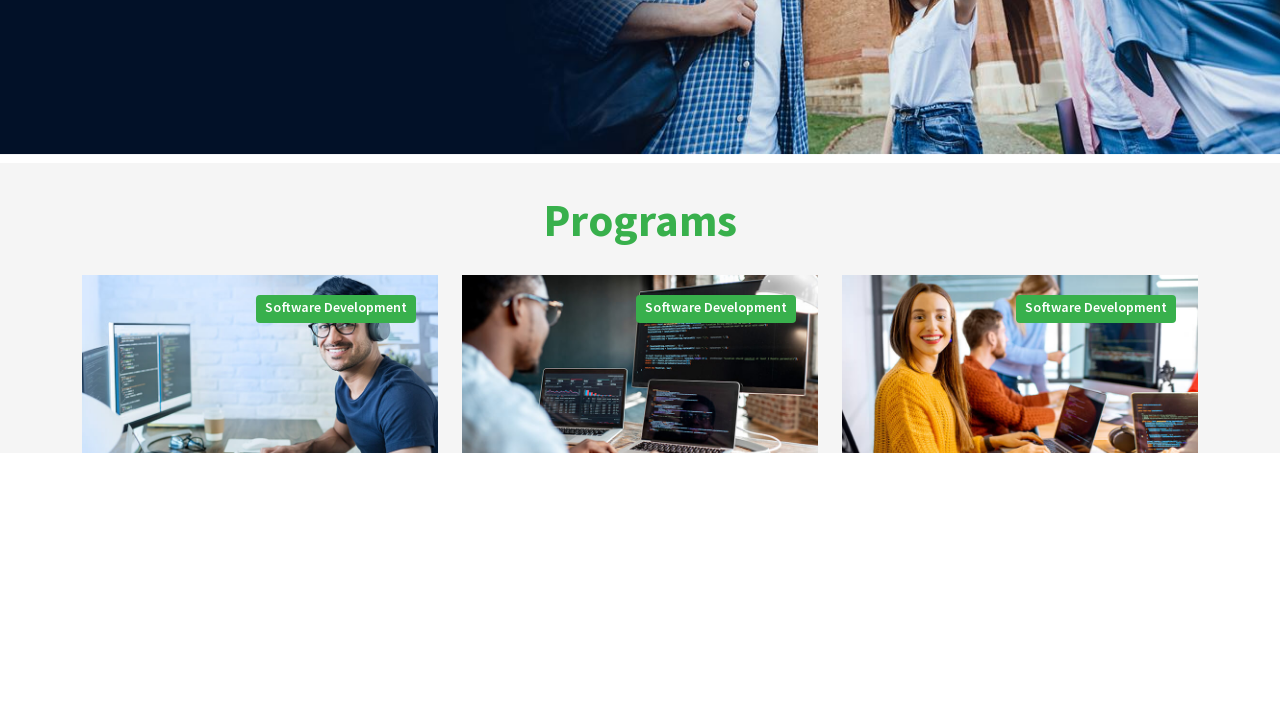

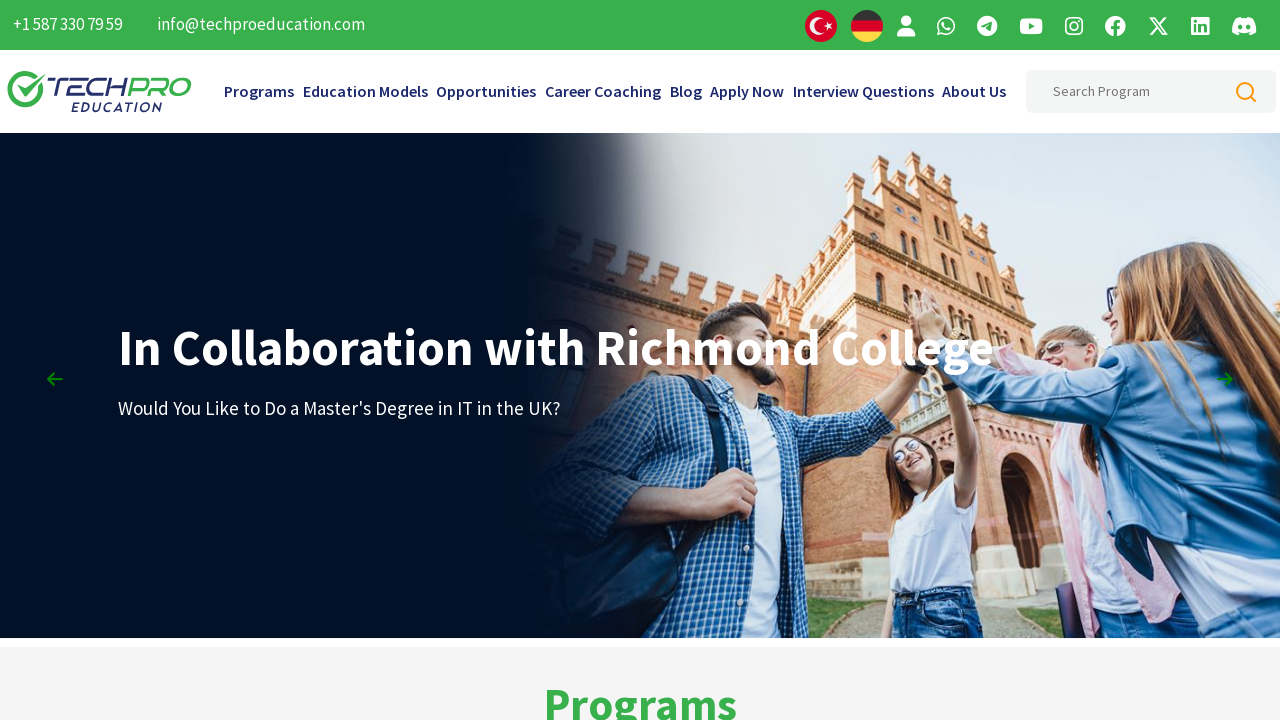